Tests selecting Captain America from the superheros dropdown and verifying the selection message

Starting URL: https://letcode.in/dropdowns

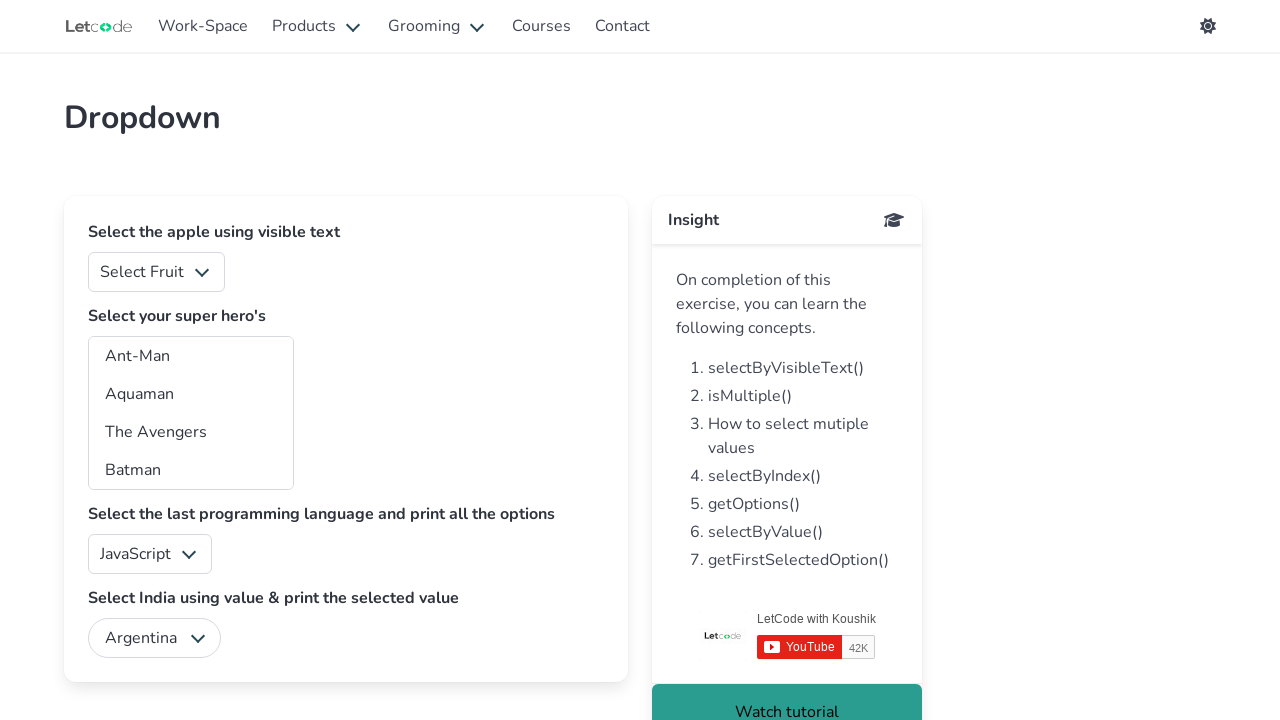

Selected 'Captain America' from superheros dropdown using value 'ca' on #superheros
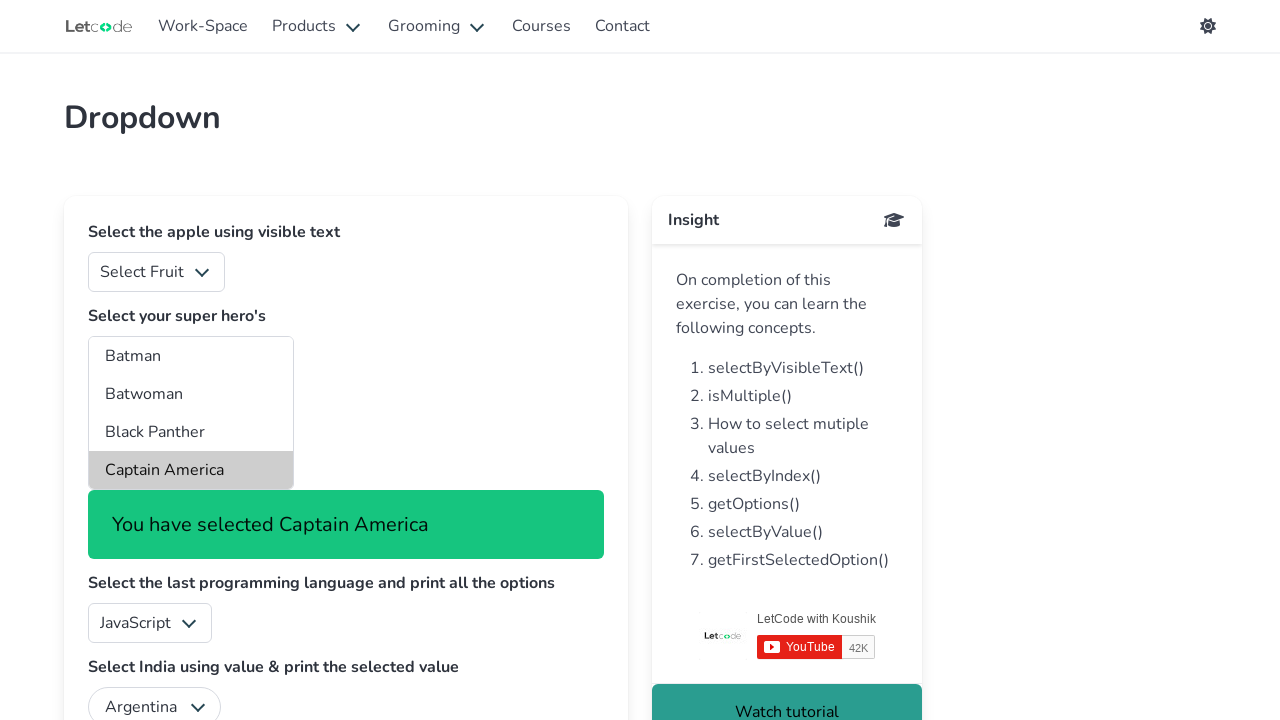

Verified selection message subtitle is visible
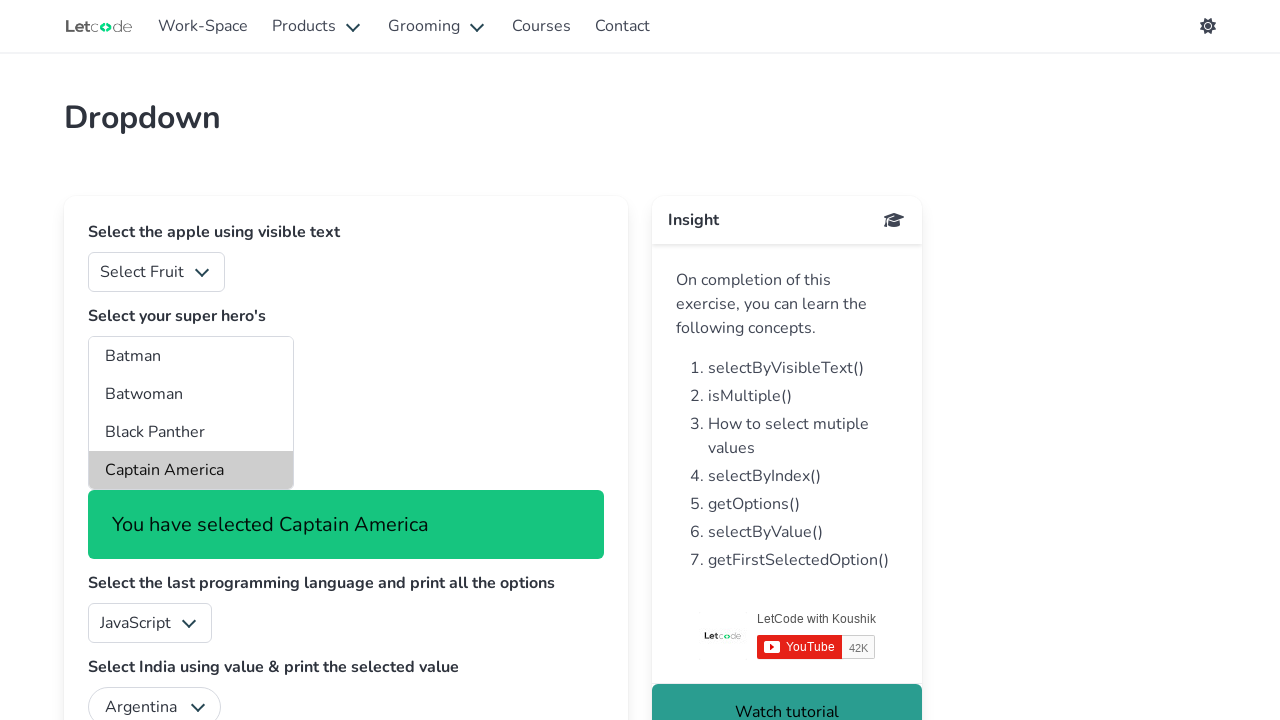

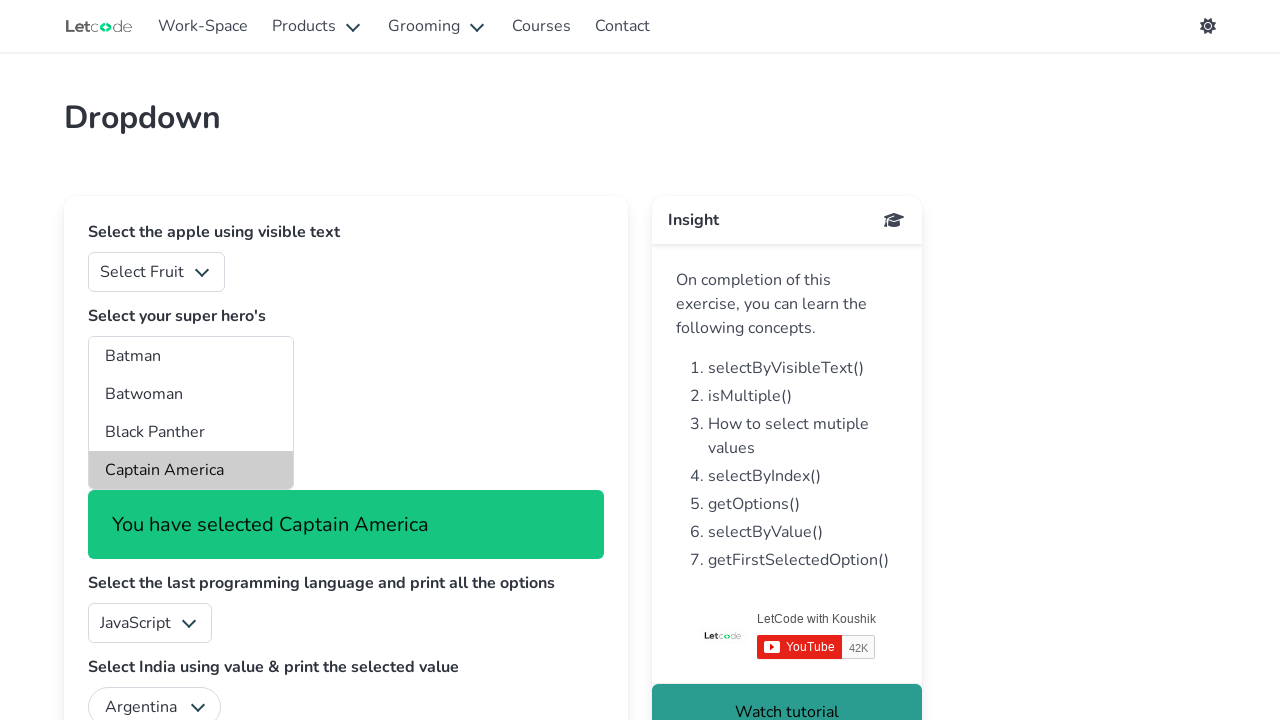